Tests clicking a timer button that becomes clickable after a delay on the Omayo blog test page

Starting URL: http://omayo.blogspot.com/

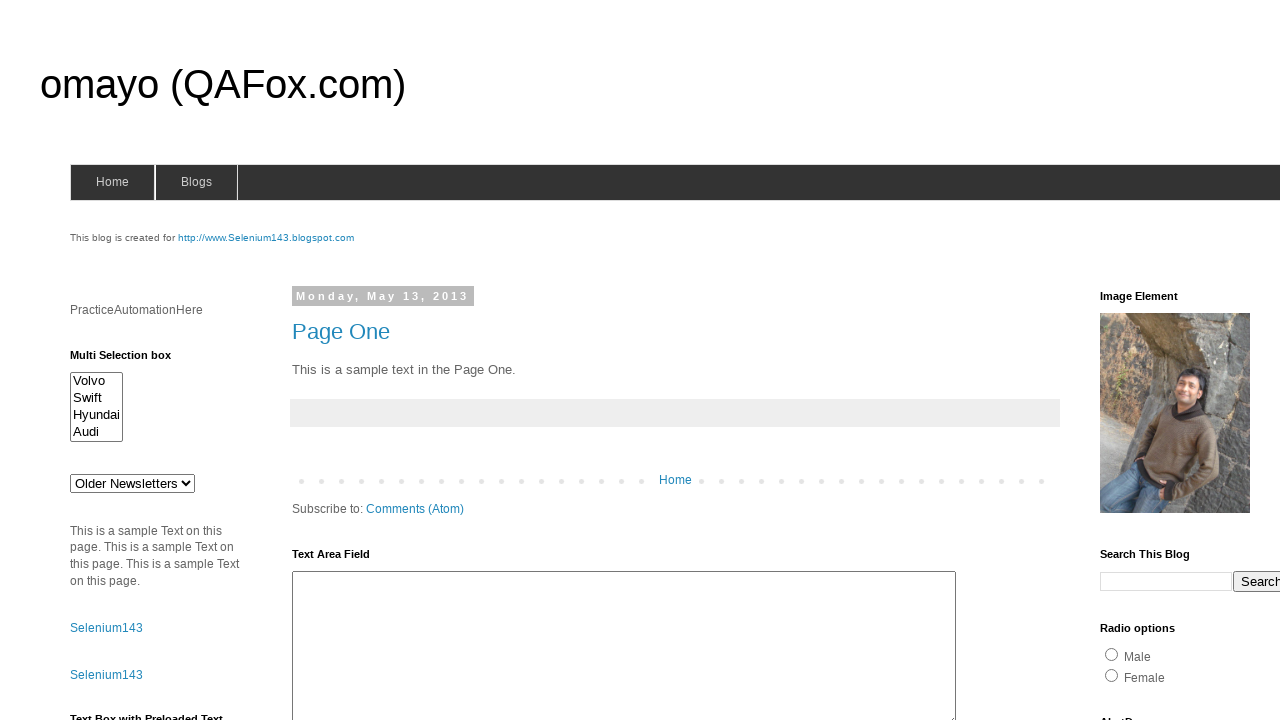

Navigated to Omayo blog test page
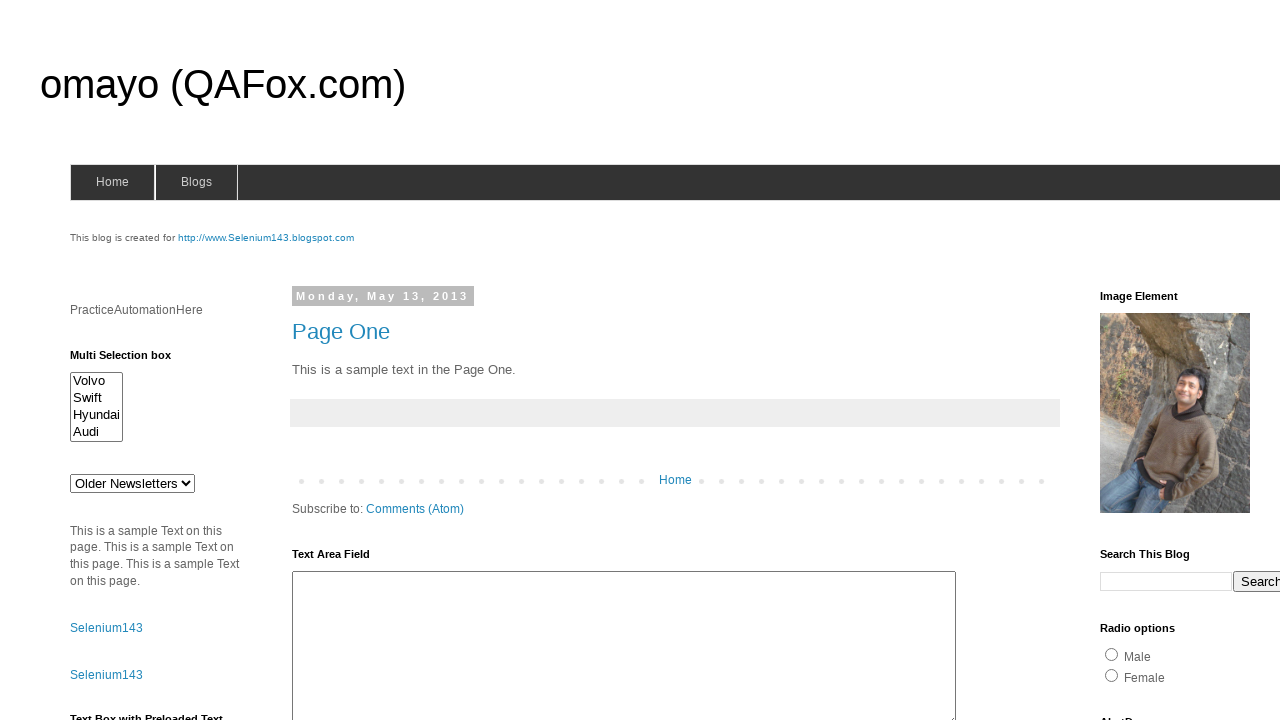

Timer button became enabled after delay
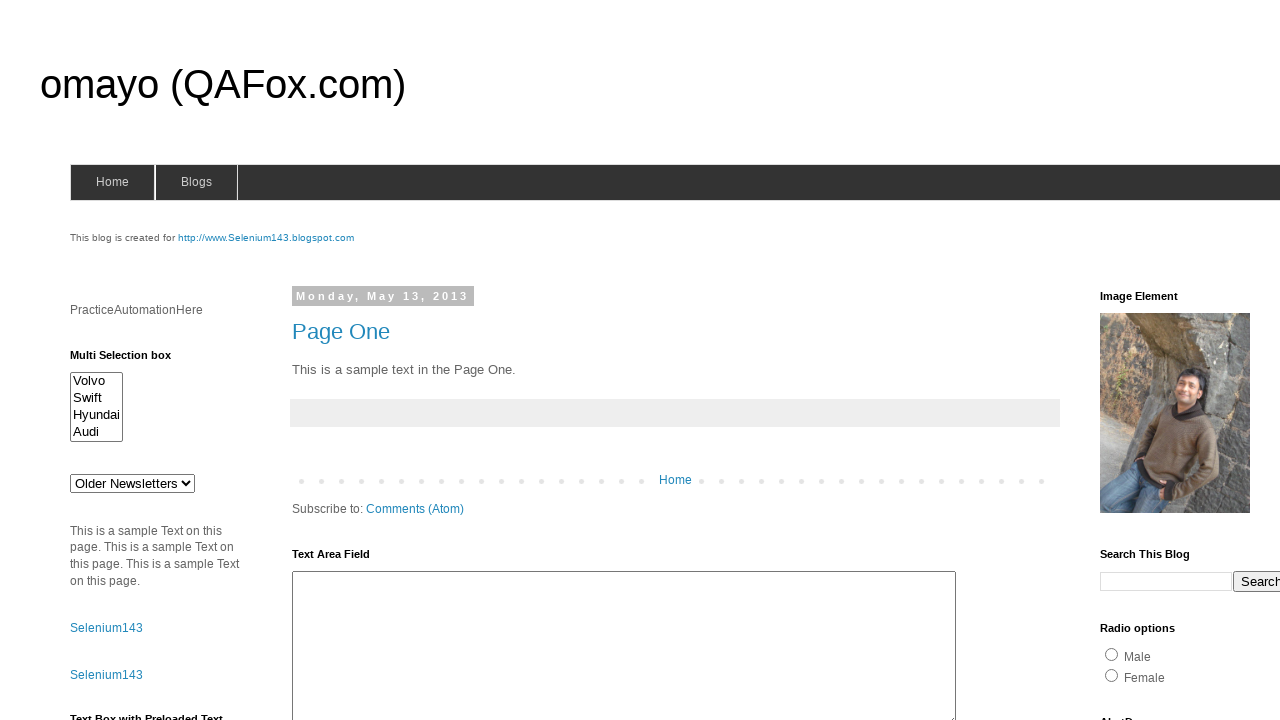

Clicked the timer button at (100, 361) on #timerButton
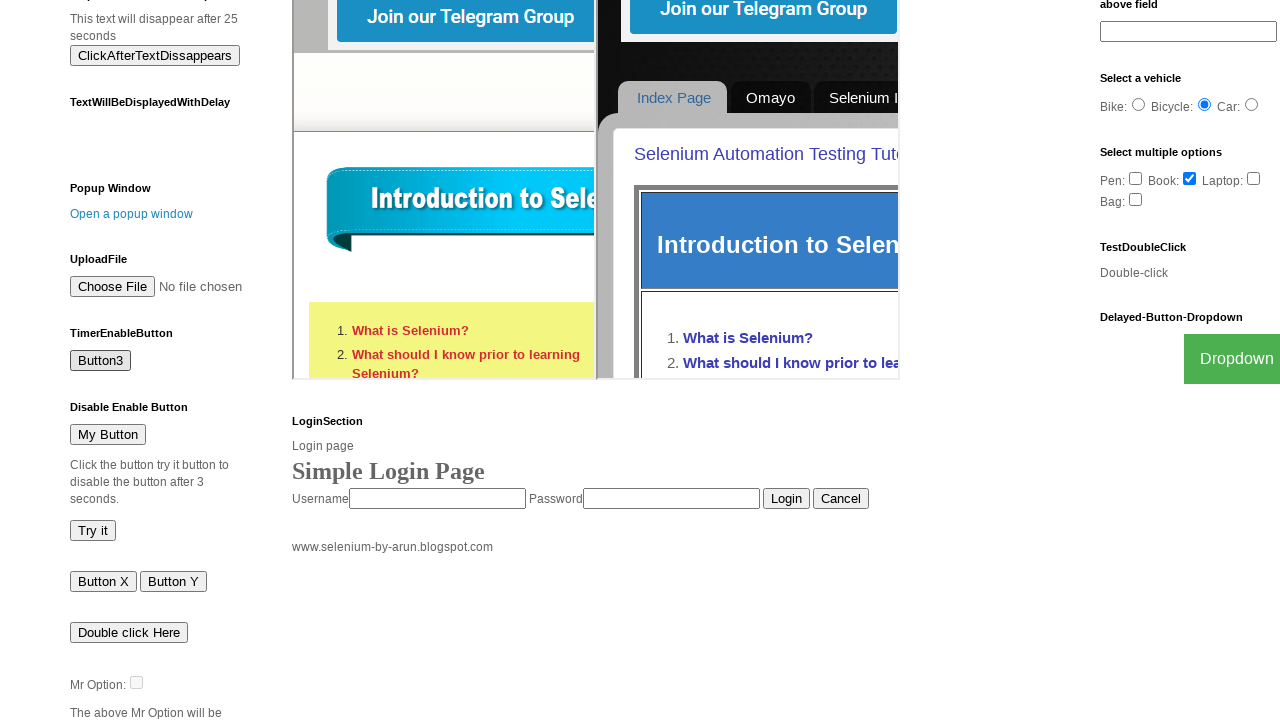

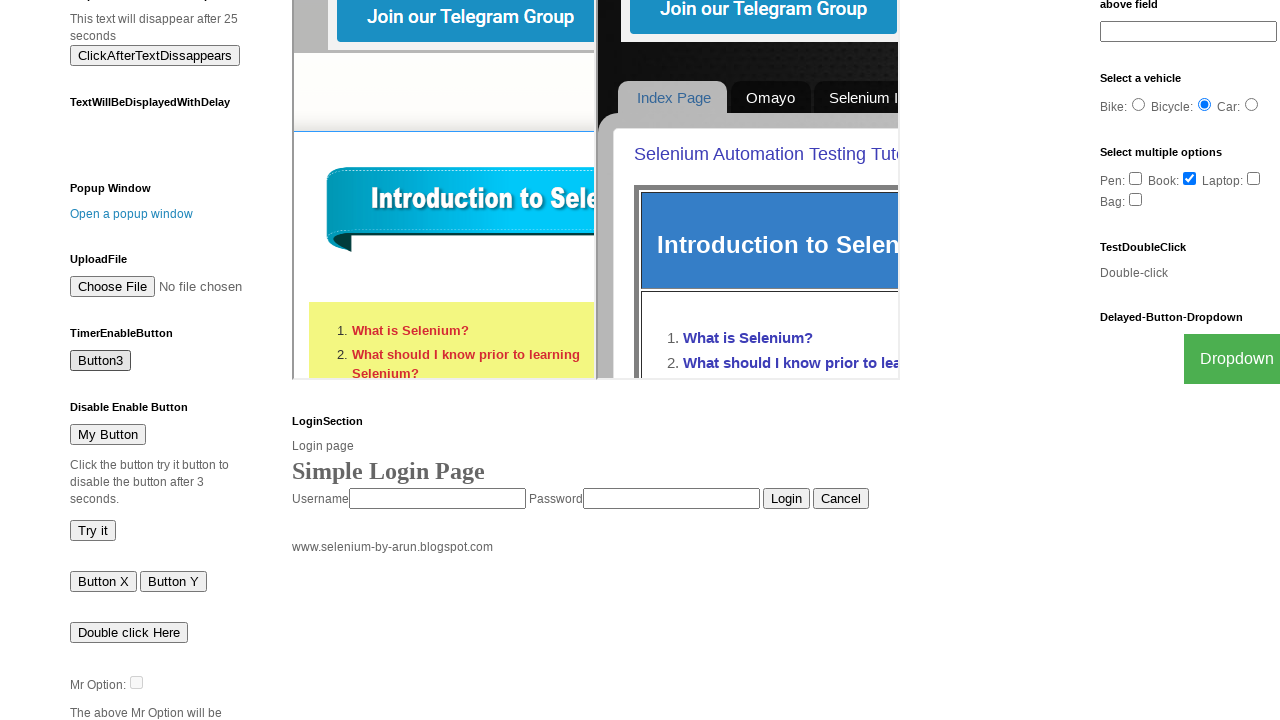